Navigates to a file upload page and clicks the submit button without selecting a file (the file selection code is commented out in the original)

Starting URL: https://the-internet.herokuapp.com/upload

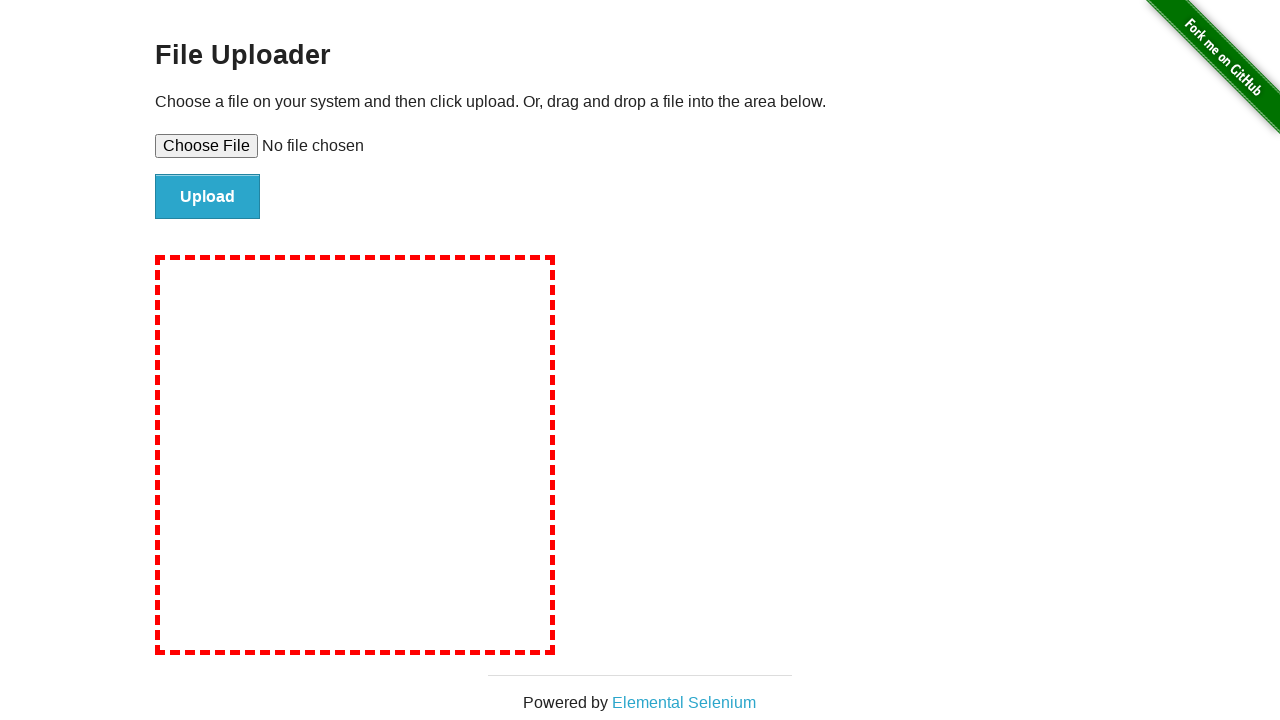

File upload form loaded
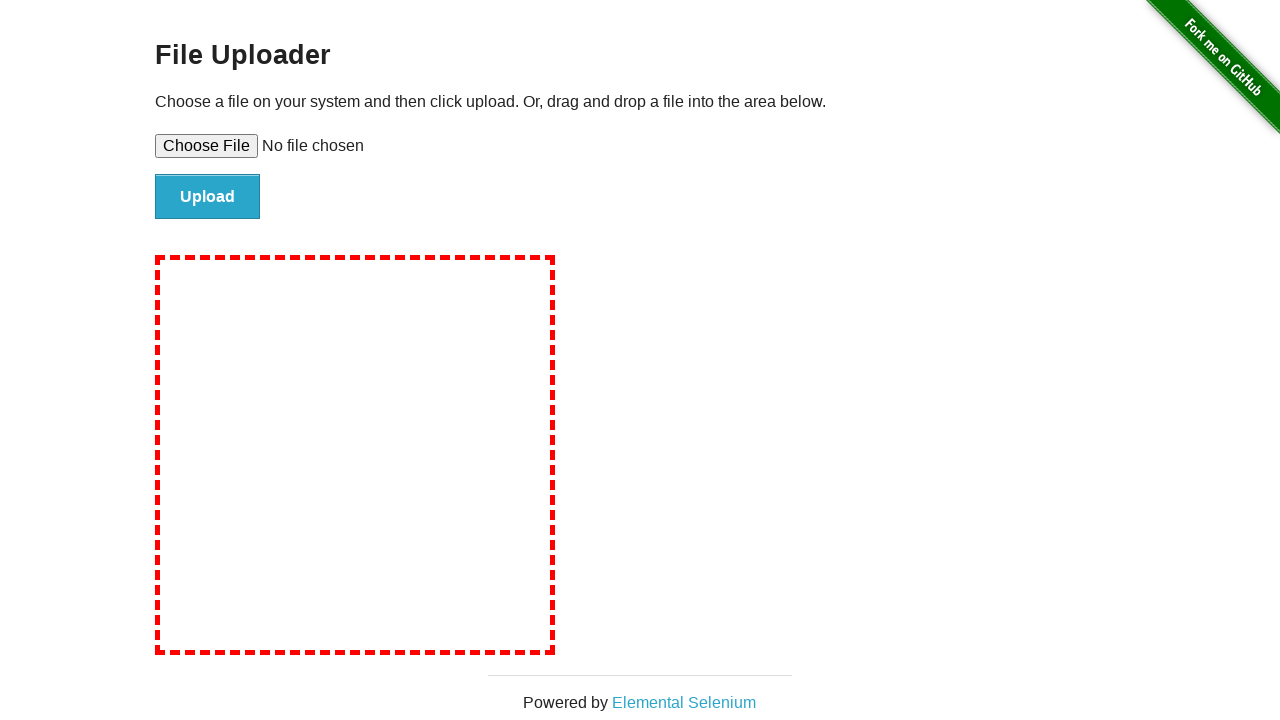

Clicked submit button without selecting a file at (208, 197) on #file-submit
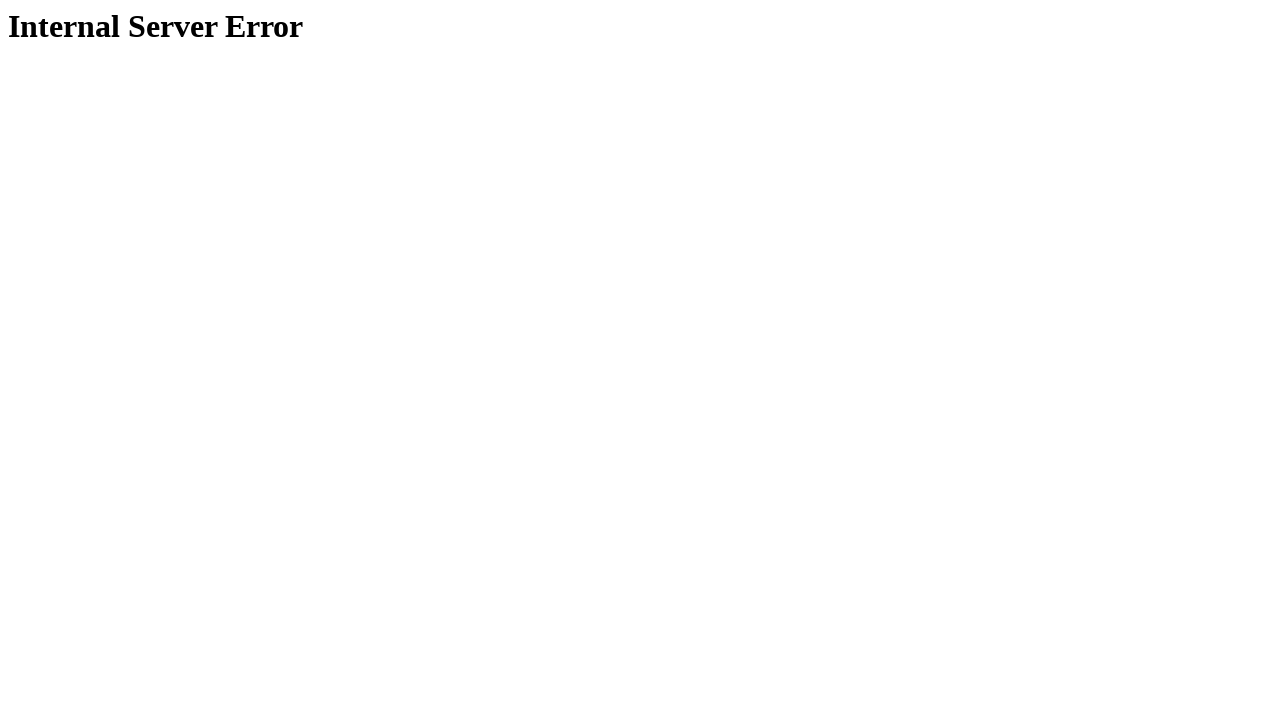

Response page loaded after submit
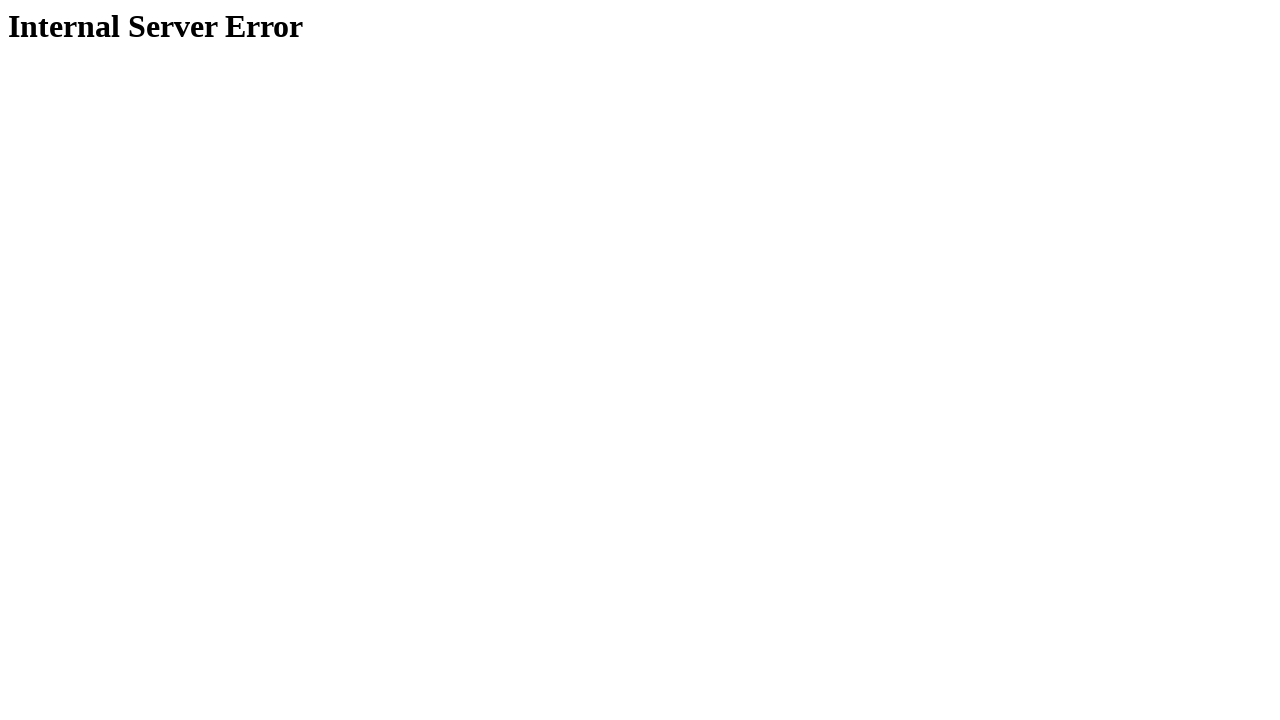

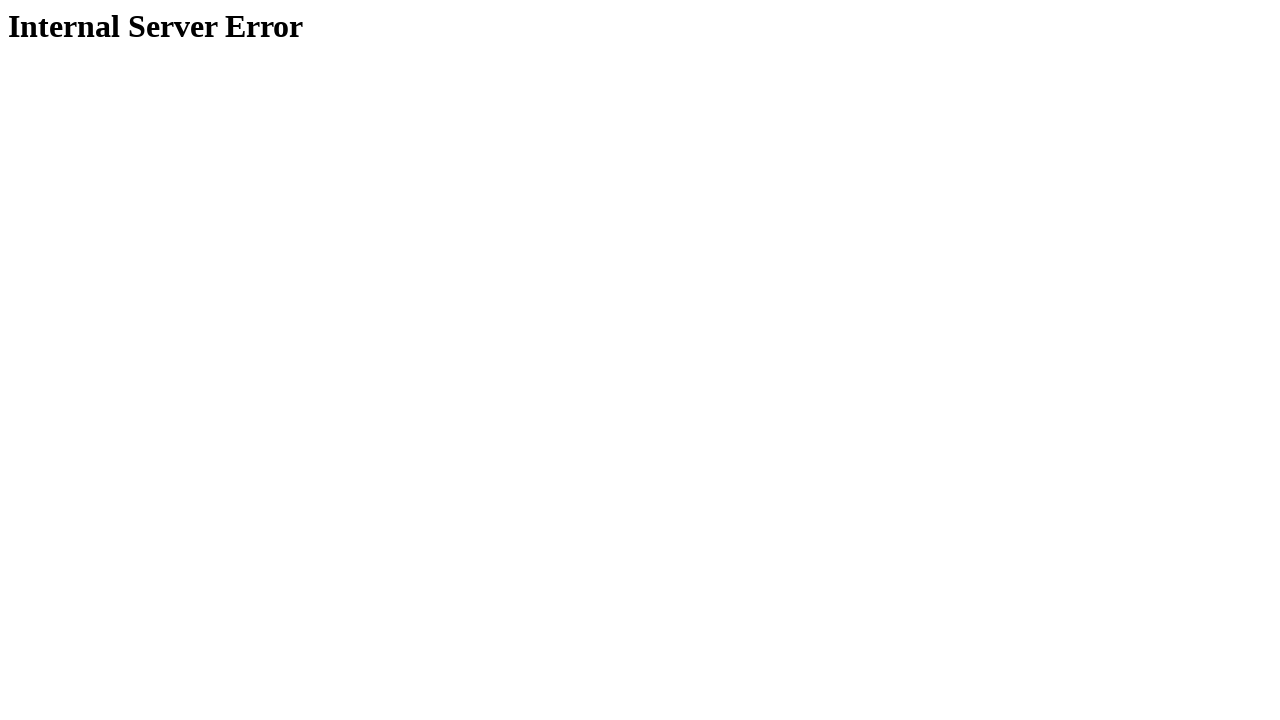